Tests alert handling functionality by clicking a confirm button and accepting the resulting alert dialog

Starting URL: https://demoqa.com/alerts

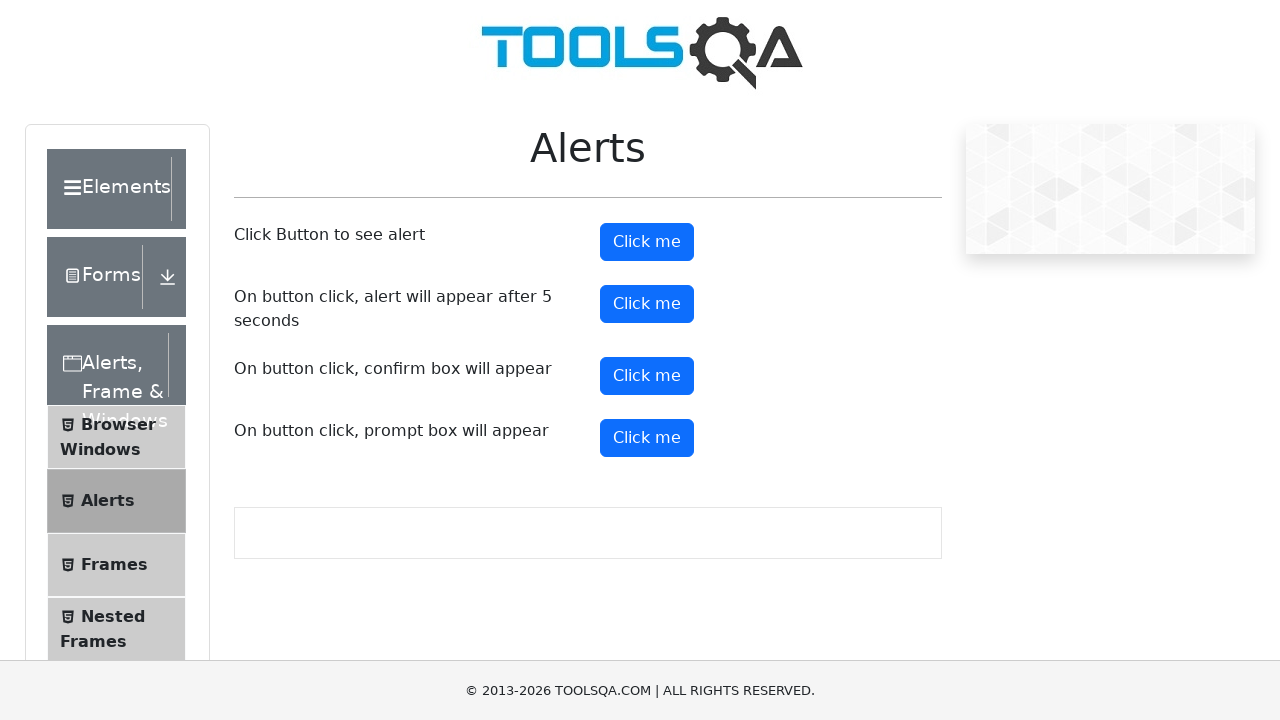

Clicked confirm button to trigger alert dialog at (647, 376) on #confirmButton
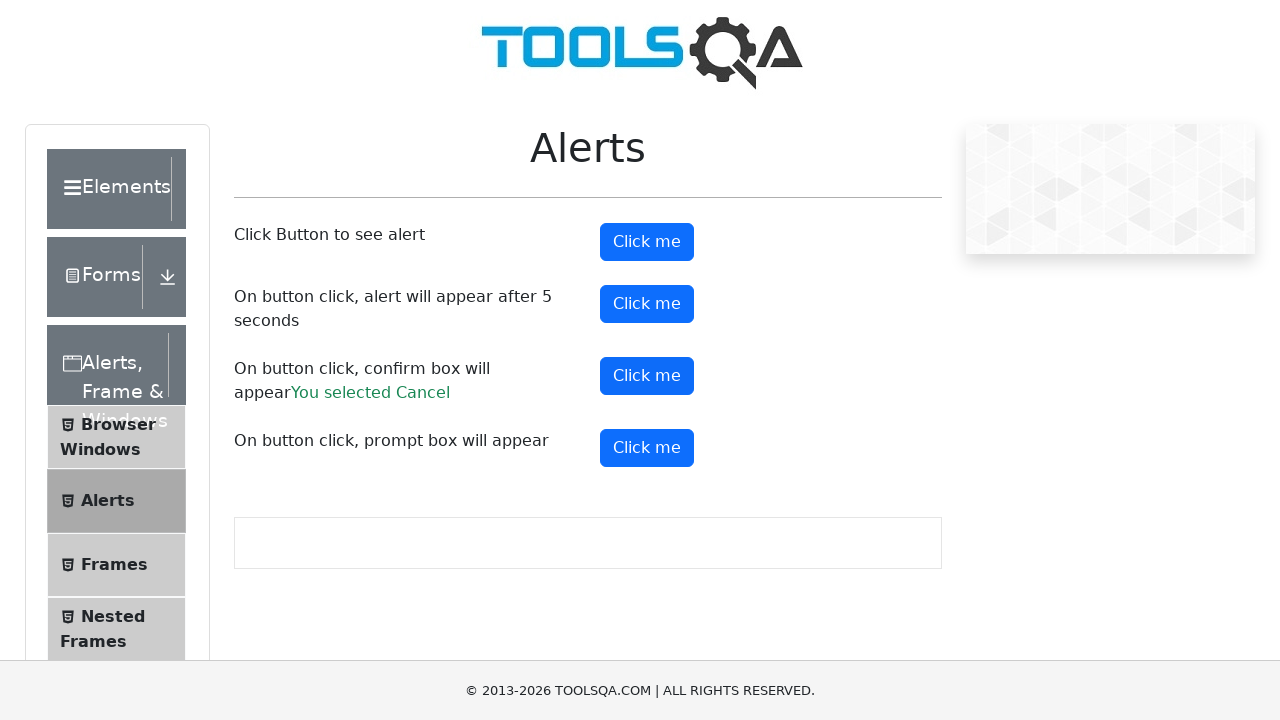

Set up dialog handler to accept alert
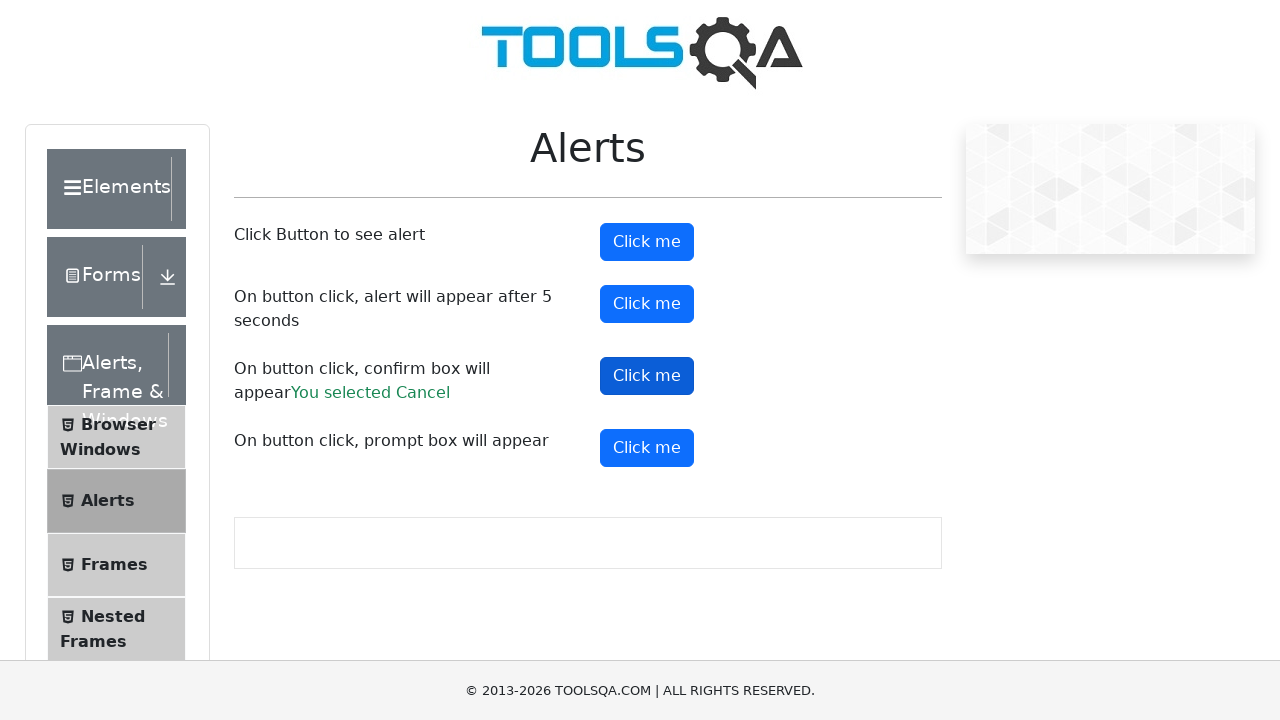

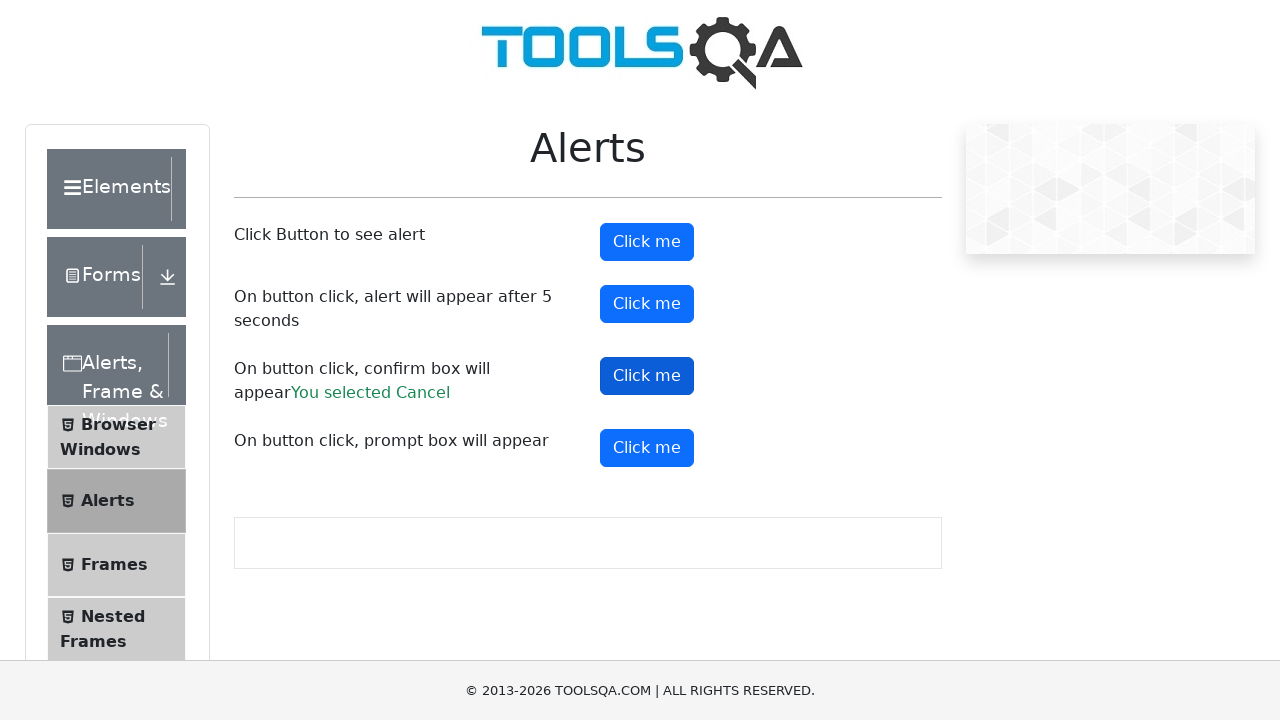